Tests form filling functionality by entering name, email, and address into text fields using placeholder locators

Starting URL: https://demoqa.com/text-box

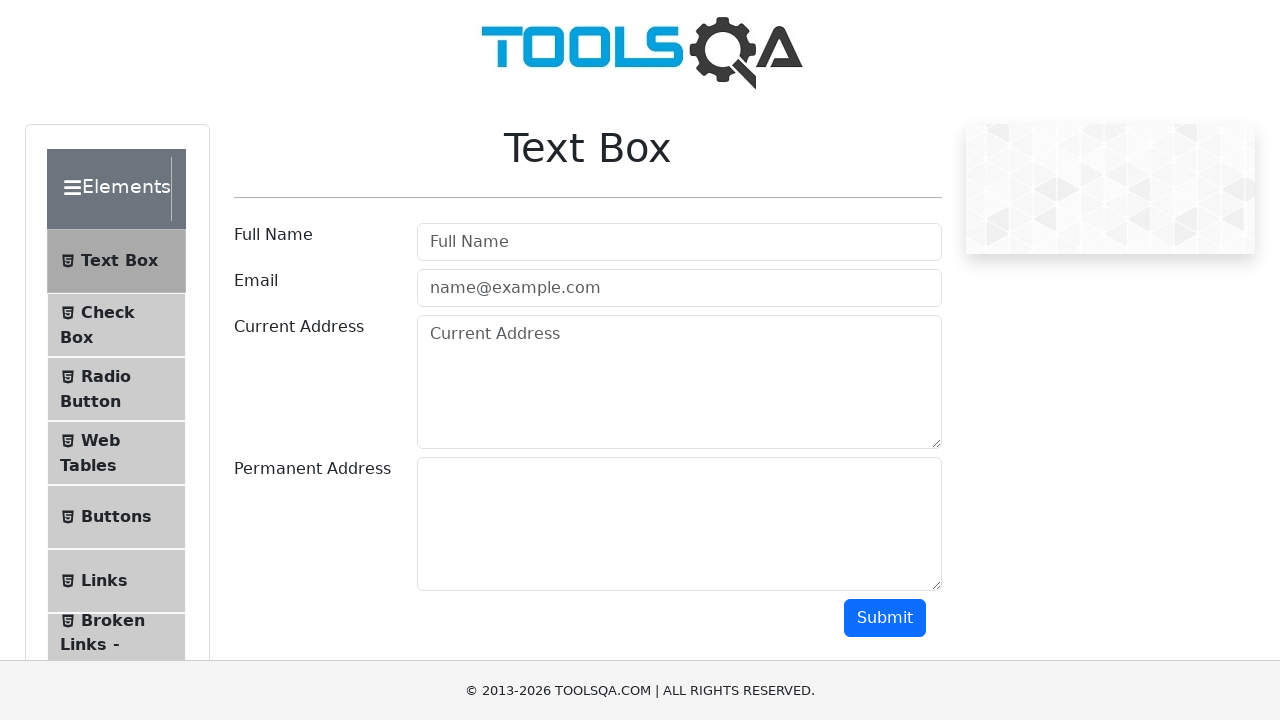

Filled full name field with 'Tester1' on internal:attr=[placeholder="Full Name"i]
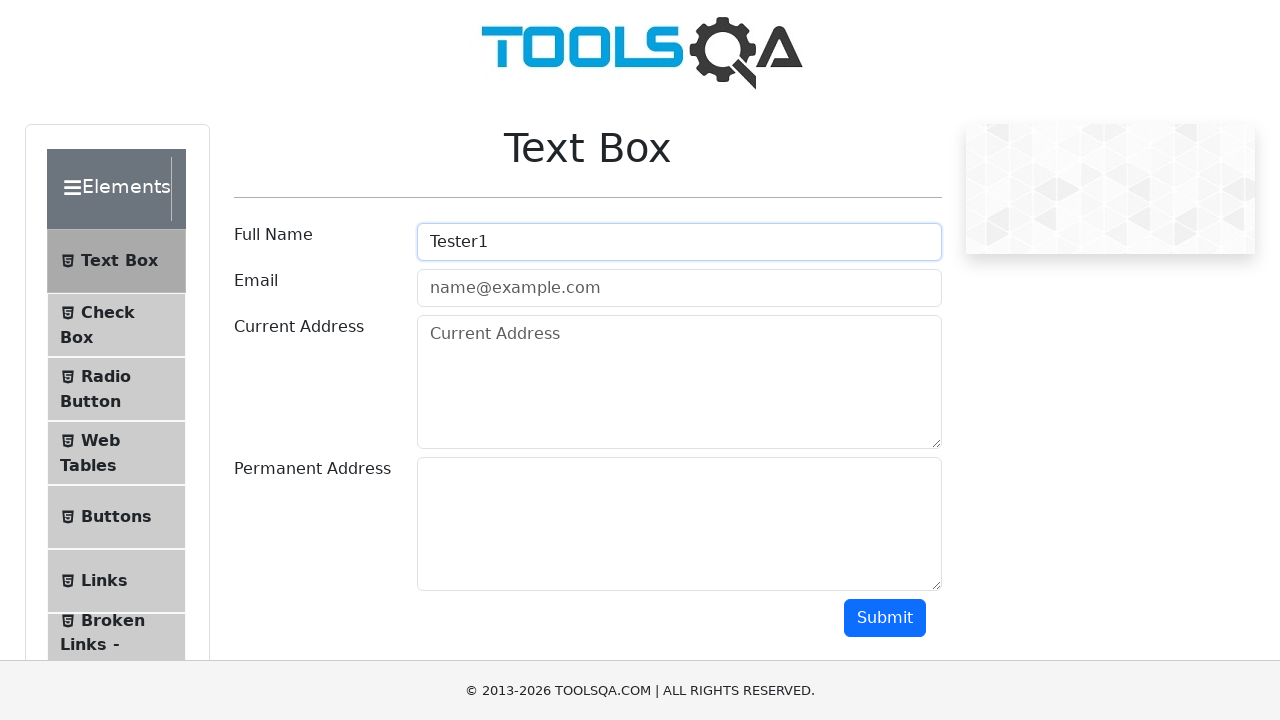

Filled email field with 'testuser87@gmail.com' on internal:attr=[placeholder="name@example.com"i]
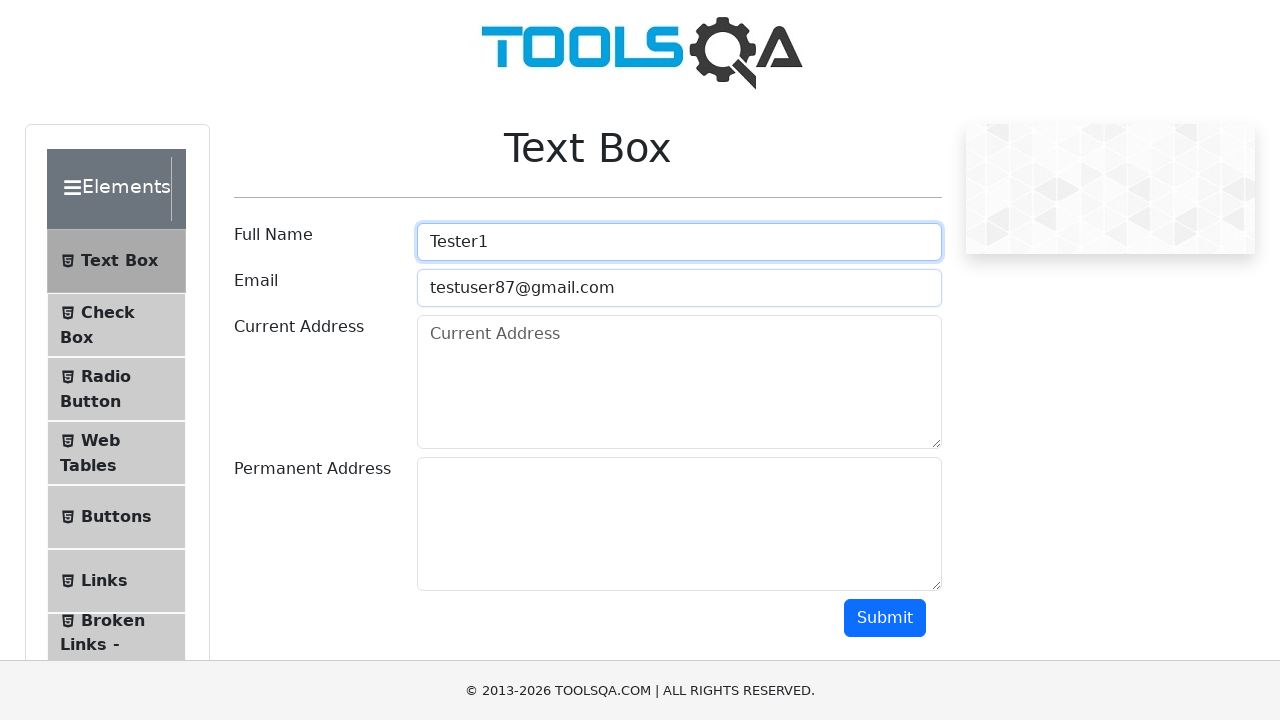

Filled current address field with '123 Test Street, Unit 5' on internal:attr=[placeholder="Current Address"i]
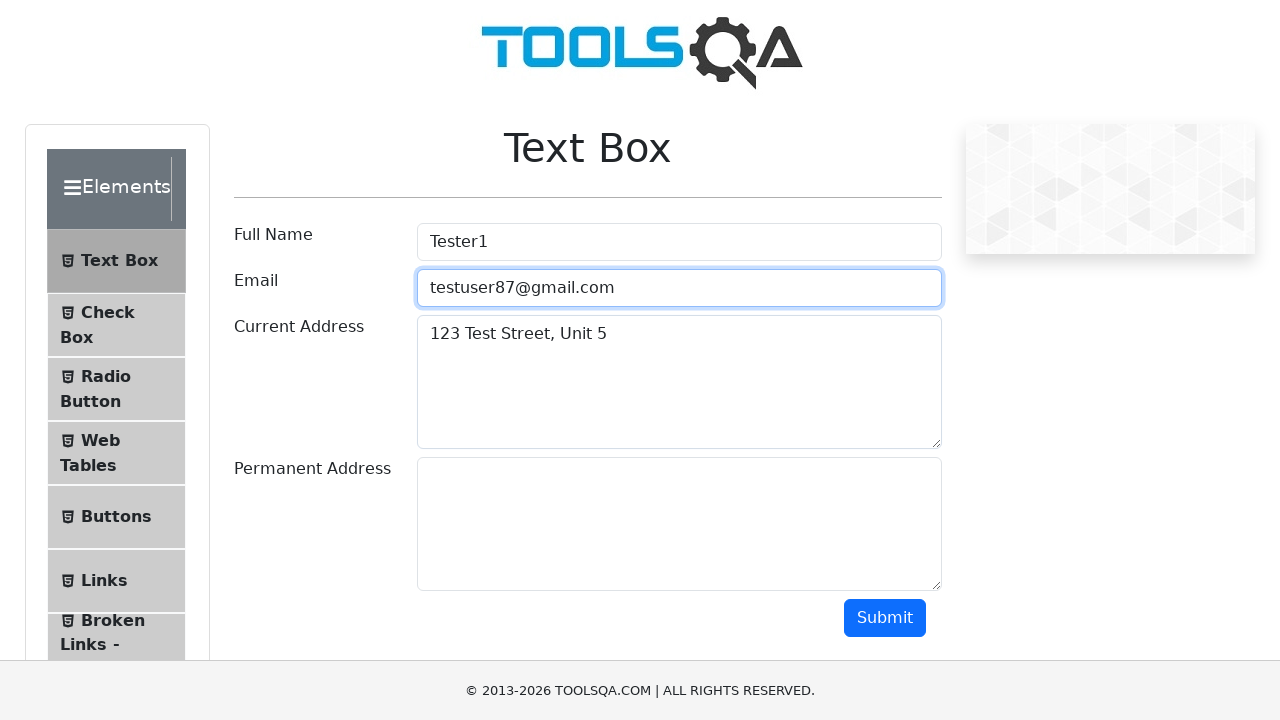

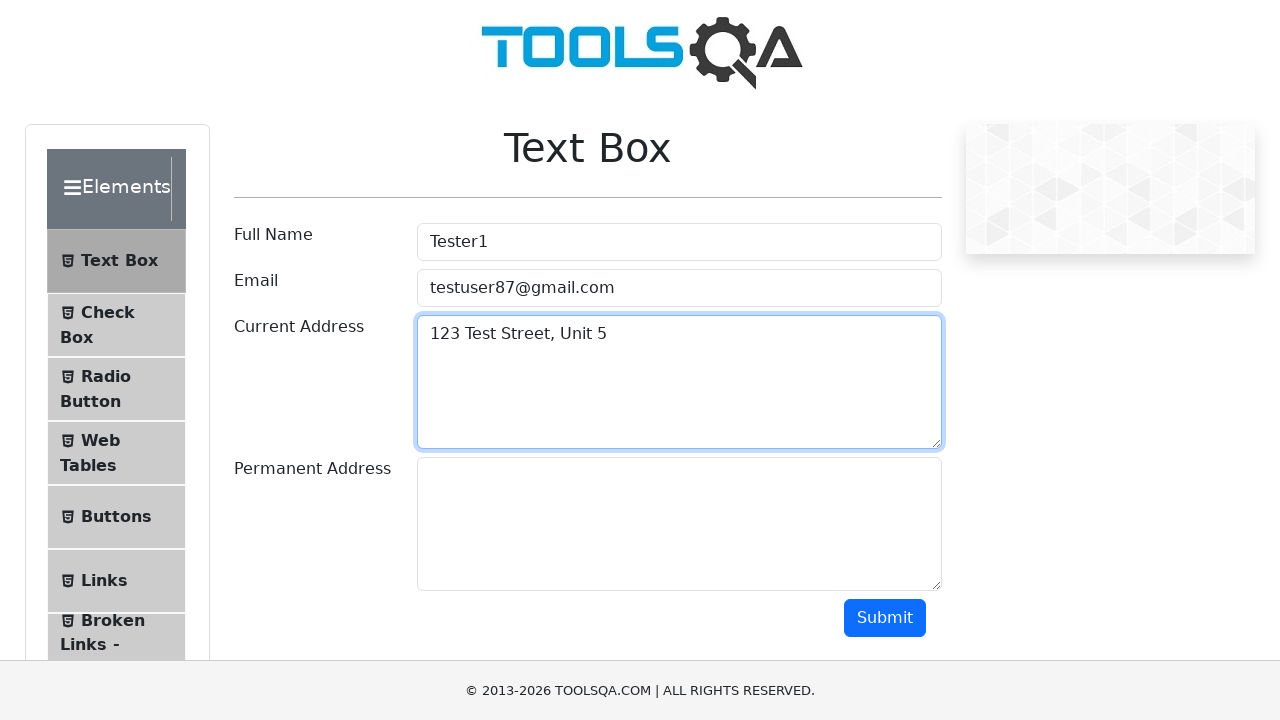